Tests drag and drop by offset functionality

Starting URL: https://demoqa.com/dragabble

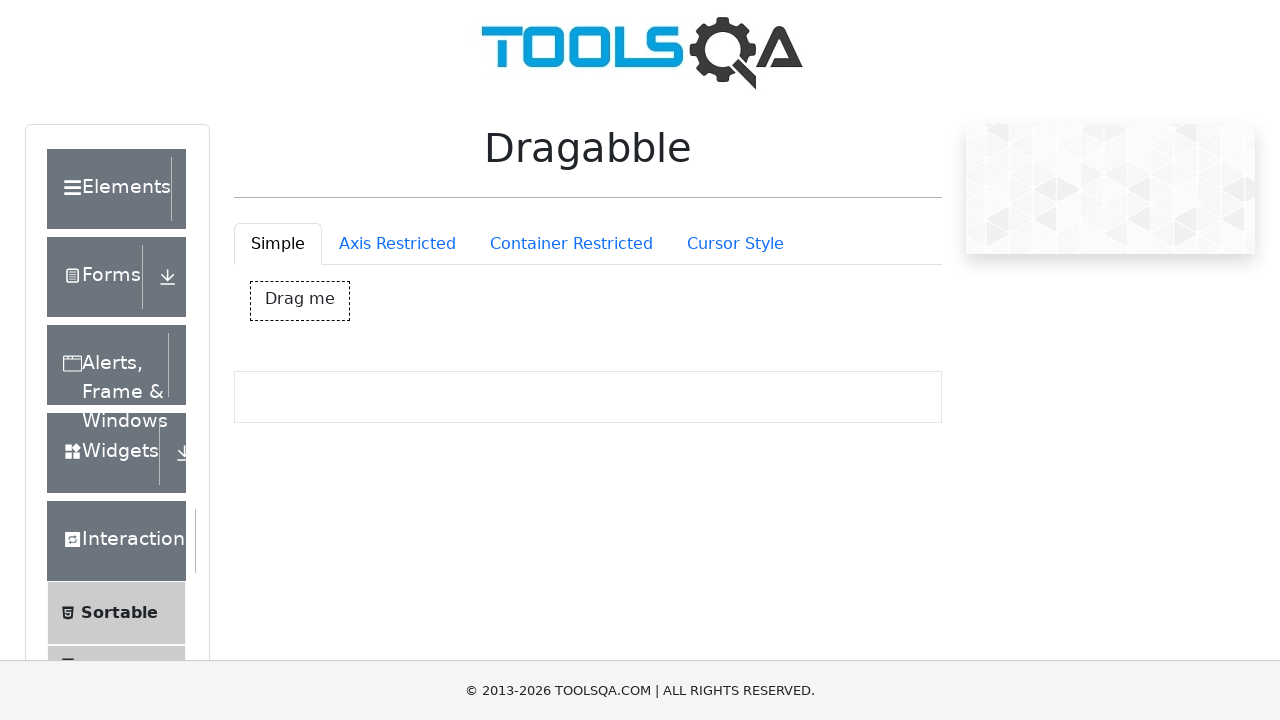

Located the draggable box element
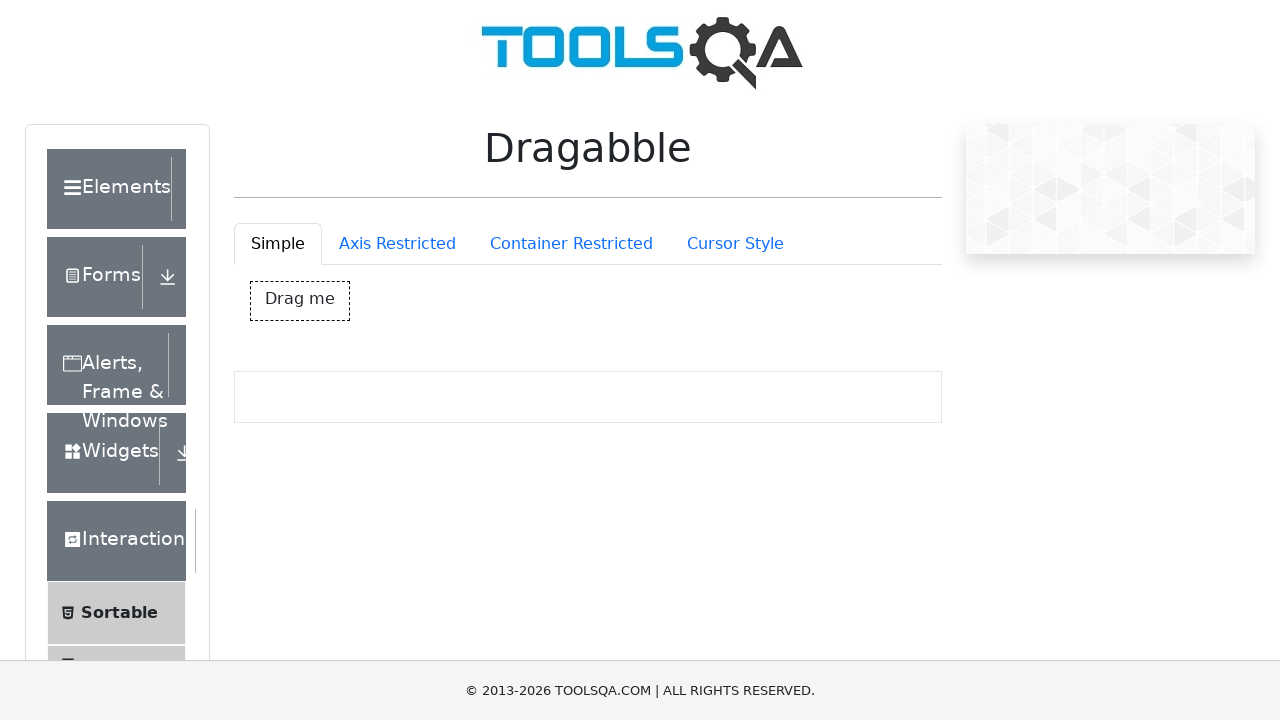

Retrieved bounding box coordinates of the draggable element
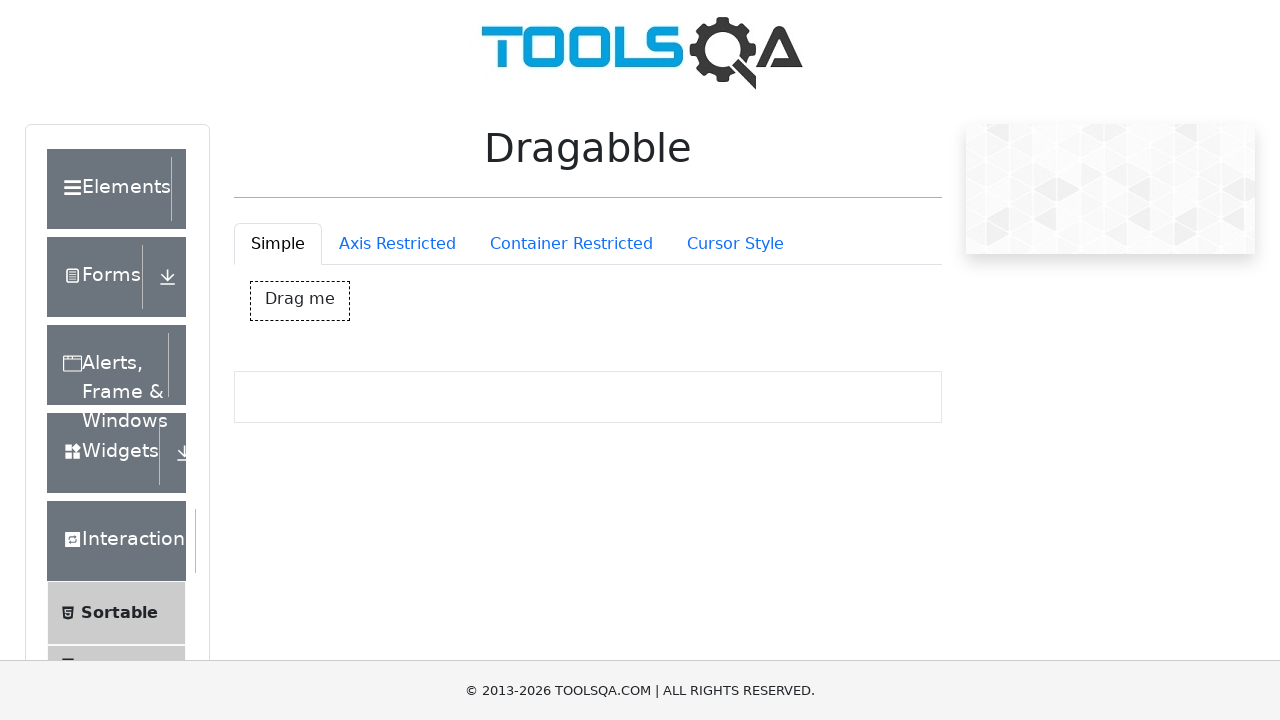

Moved mouse to center of the draggable element at (300, 301)
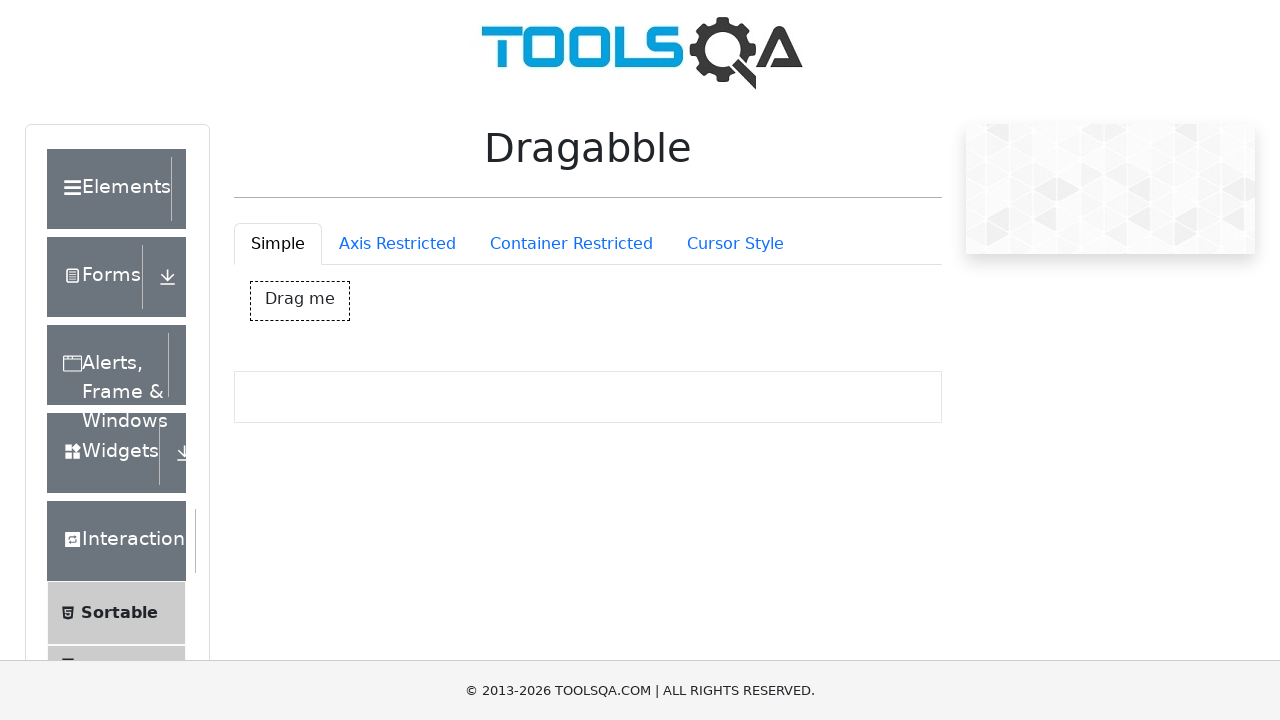

Pressed mouse button down to initiate drag at (300, 301)
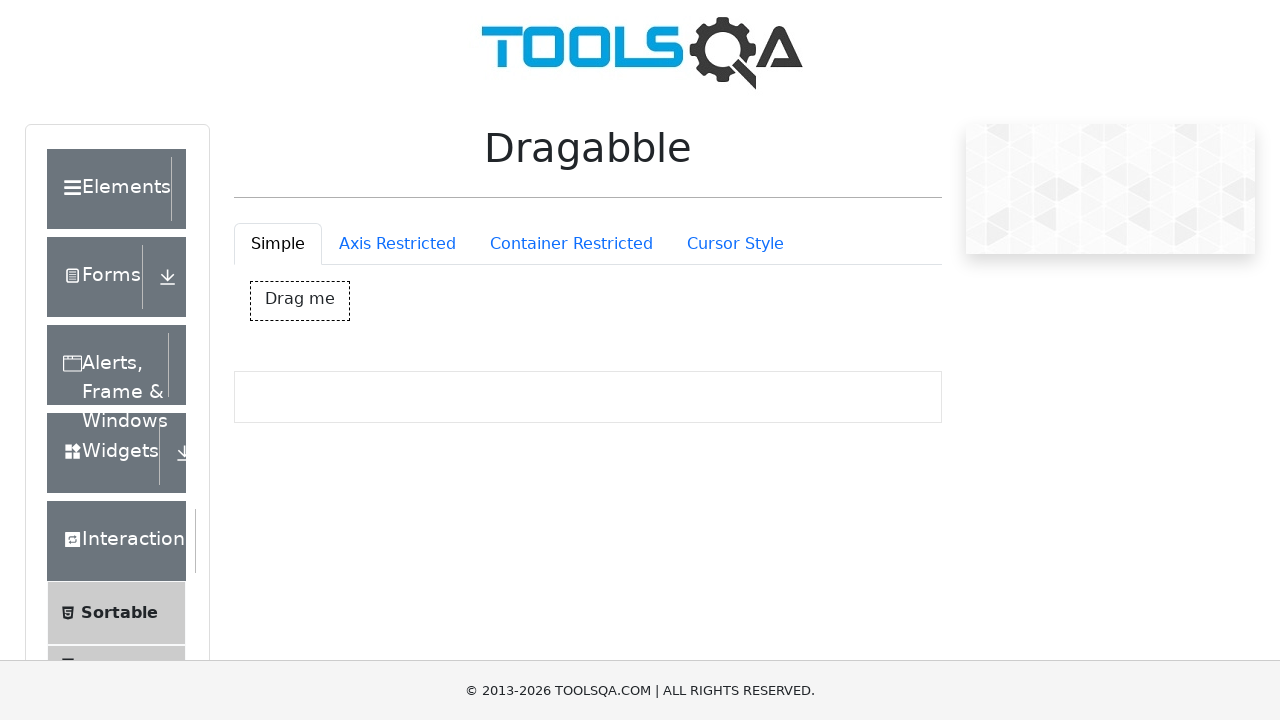

Dragged element by offset (40px right, 50px down) at (340, 351)
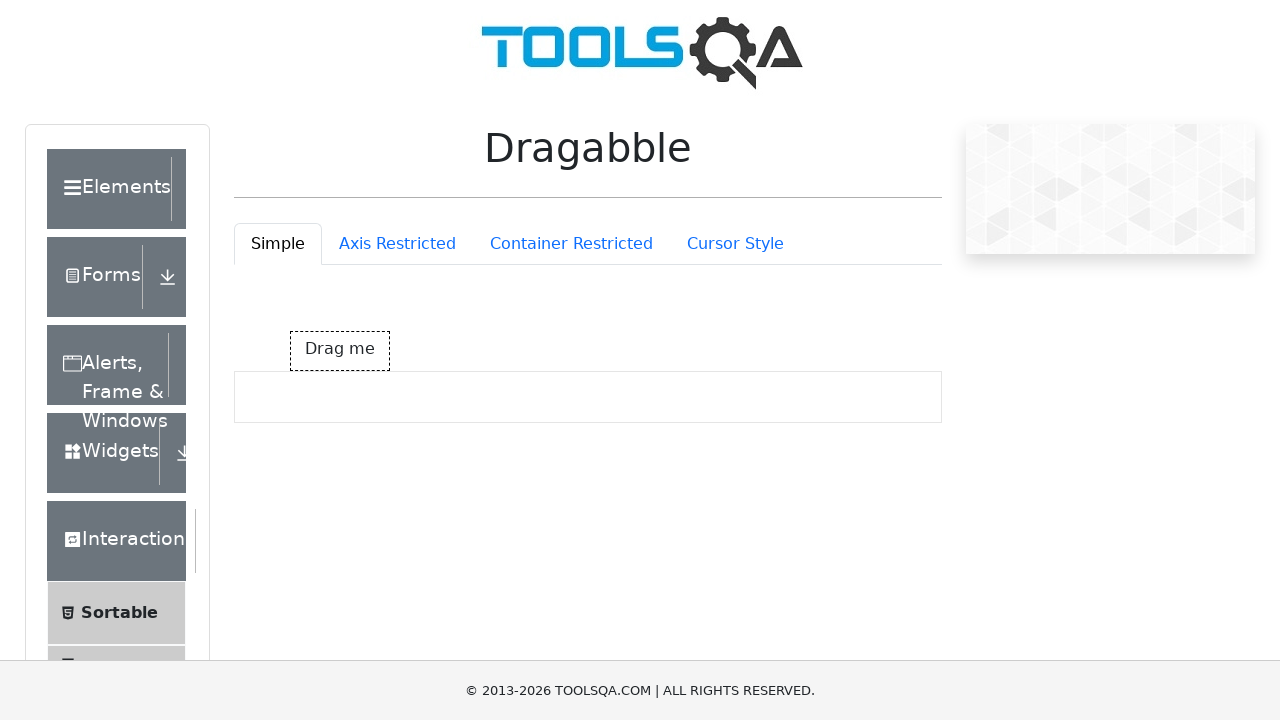

Released mouse button to complete drag and drop action at (340, 351)
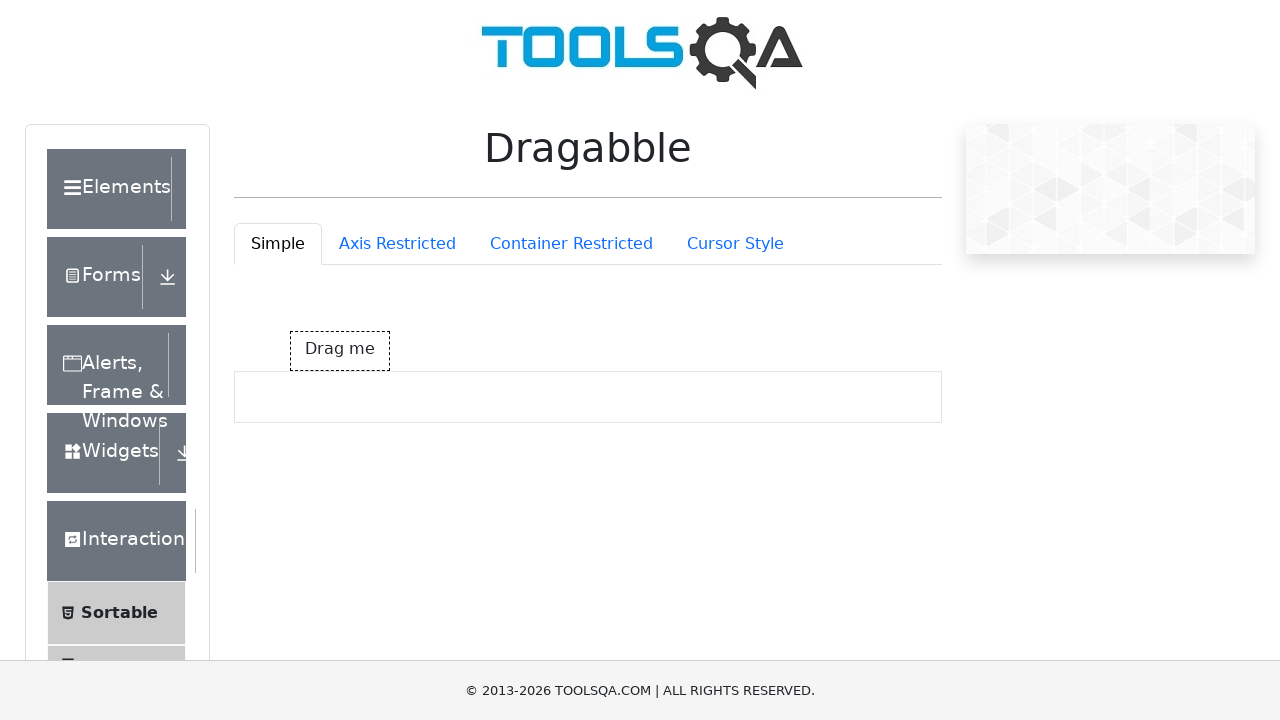

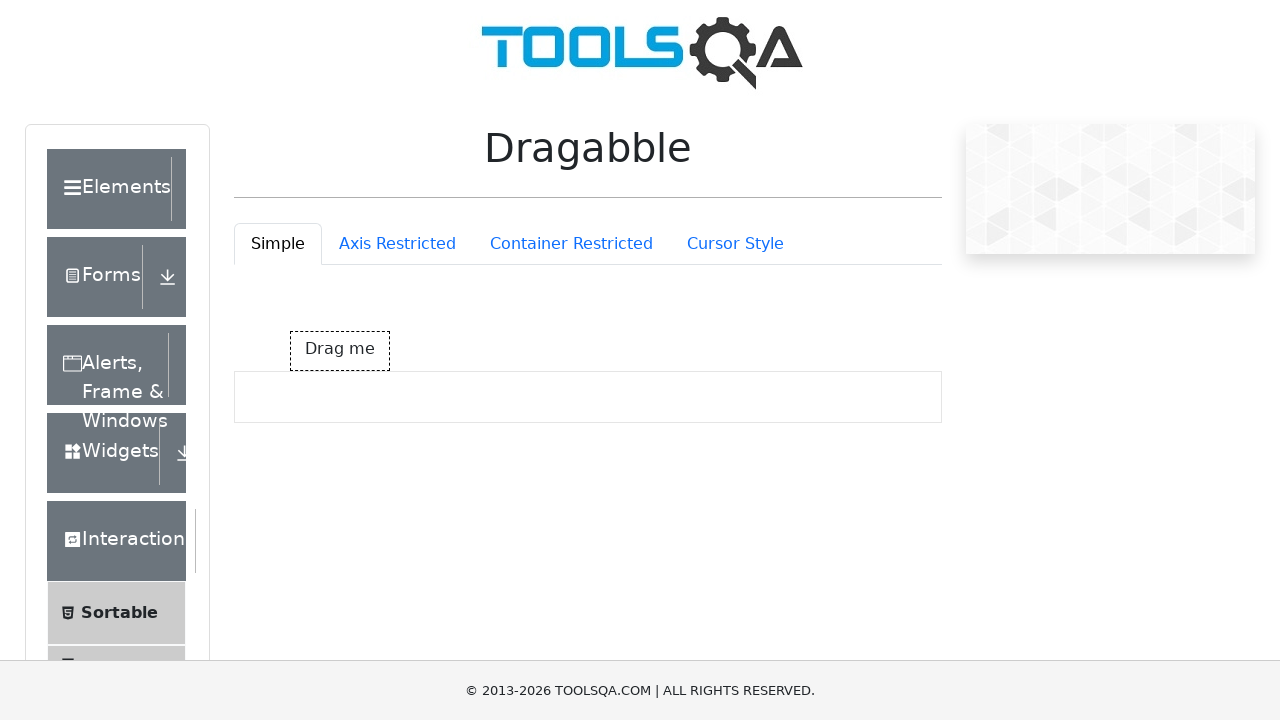